Waits for a specific price to appear, clicks book button, solves a mathematical problem and submits the answer

Starting URL: http://suninjuly.github.io/explicit_wait2.html

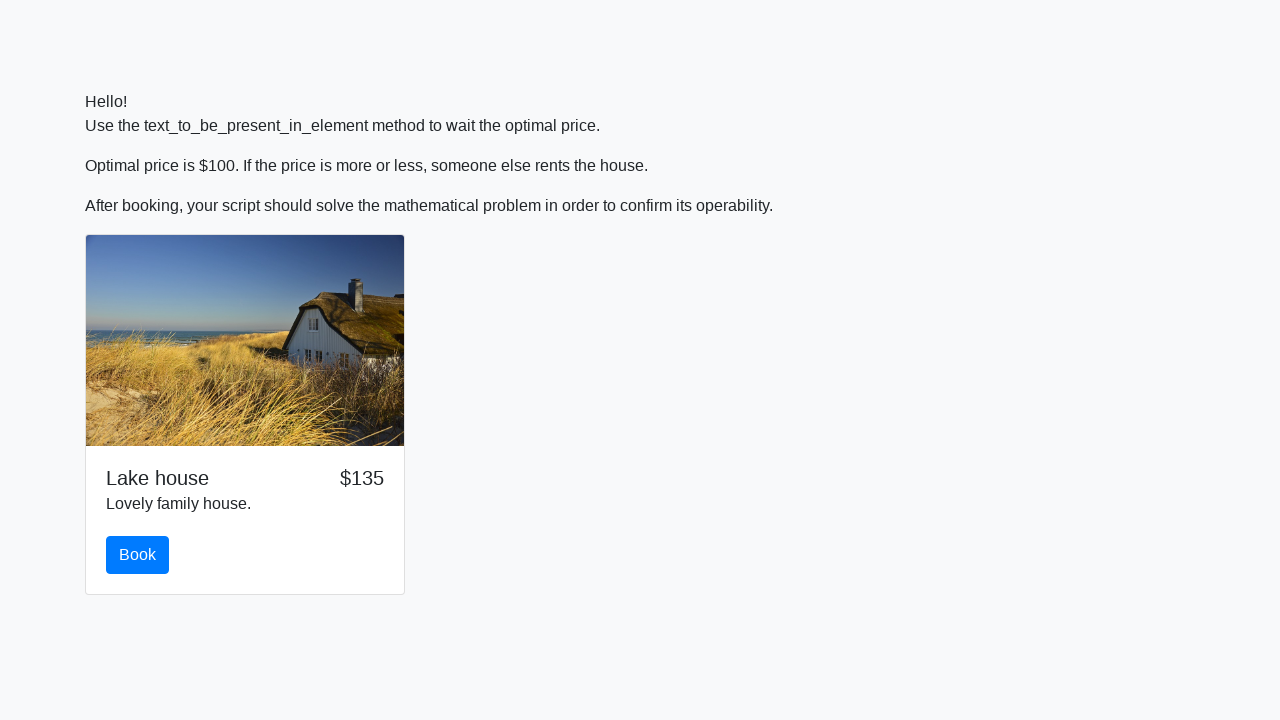

Waited for price to change to $100
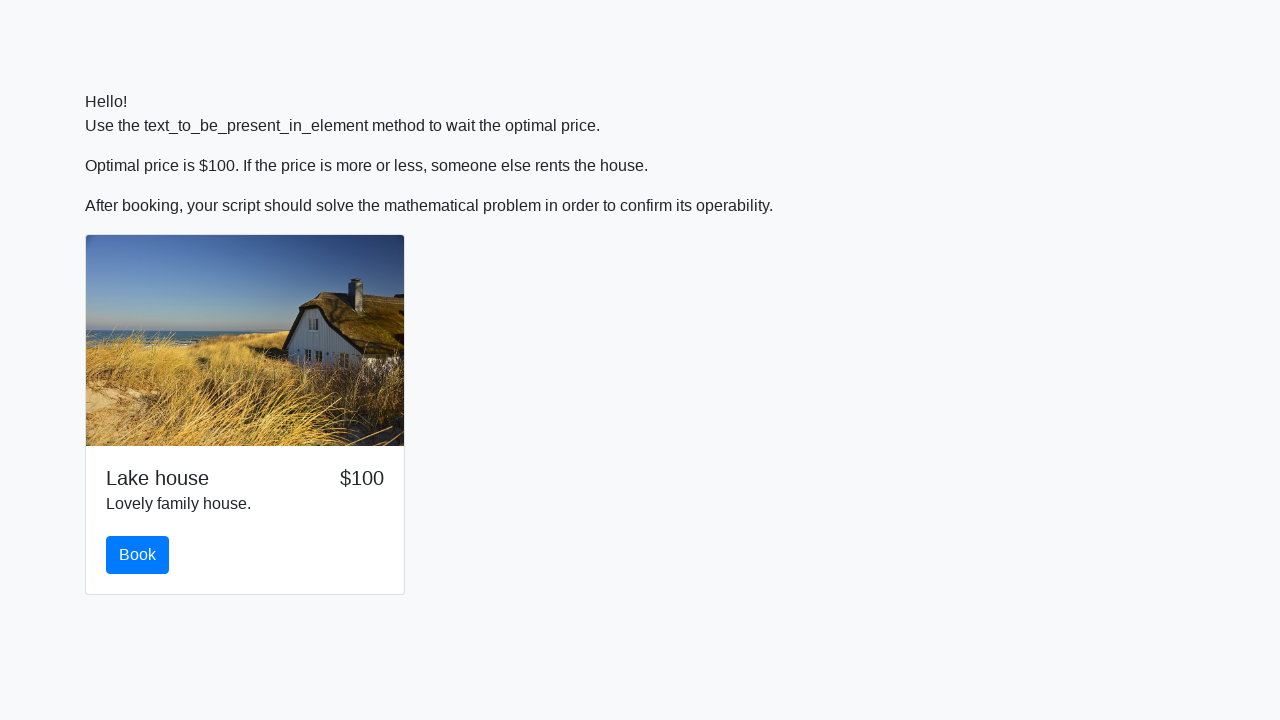

Clicked the book button at (138, 555) on #book
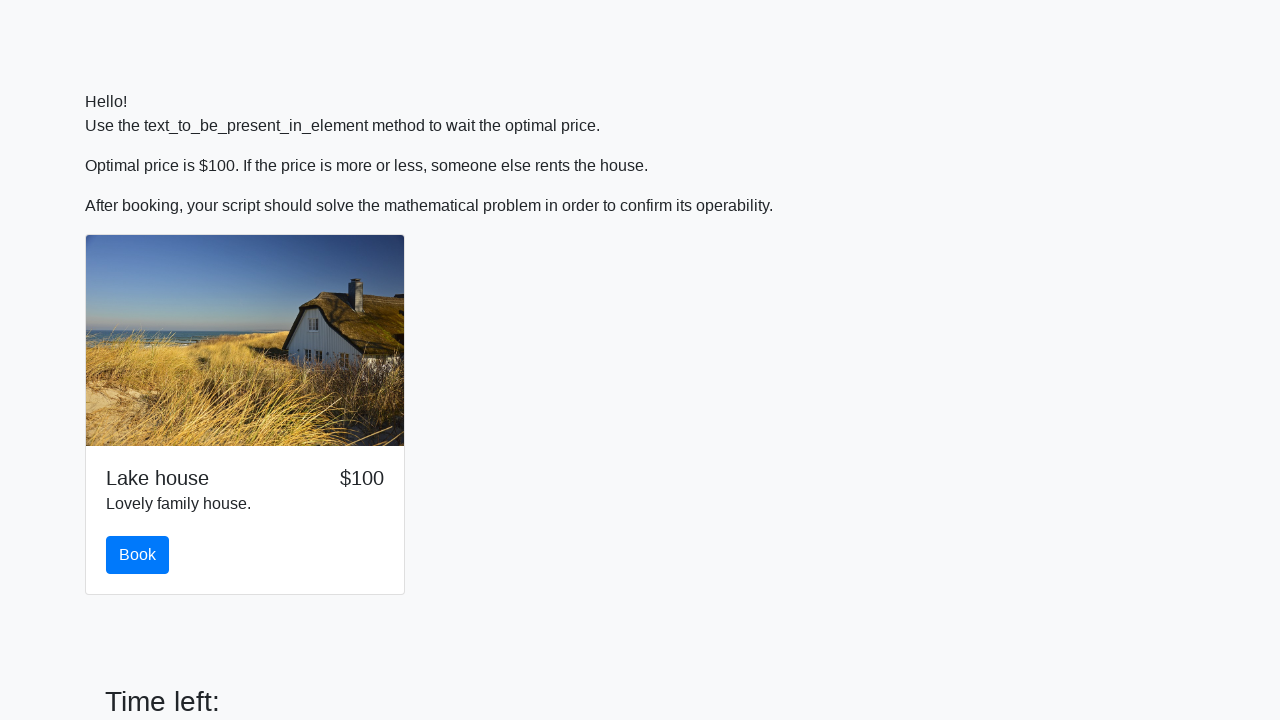

Retrieved input value: 166
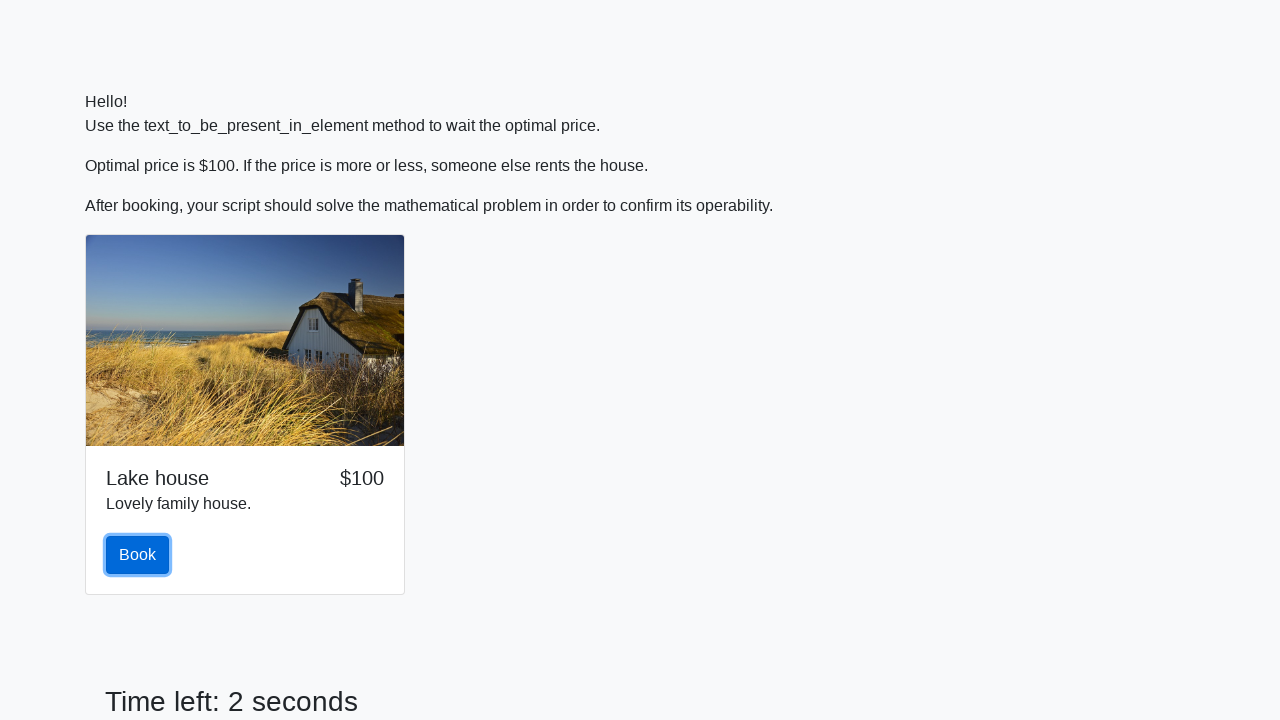

Calculated result: 1.7577714939453888
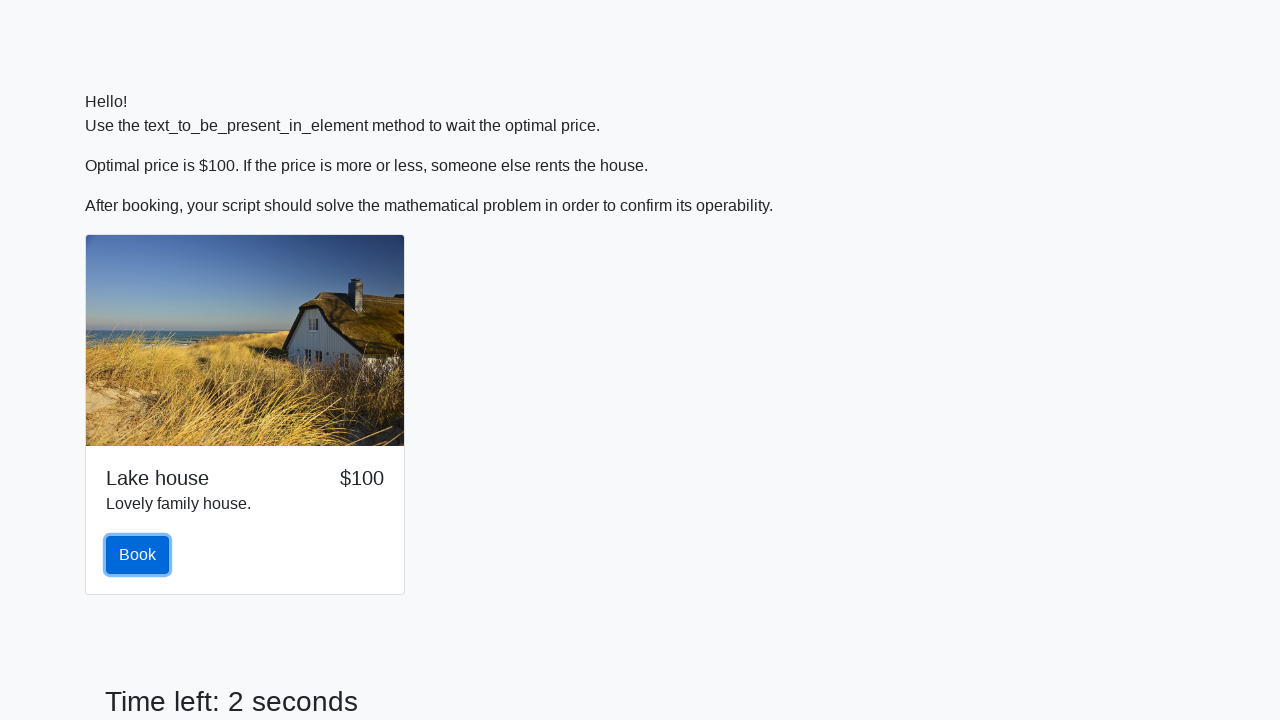

Filled answer field with calculated result: 1.7577714939453888 on #answer
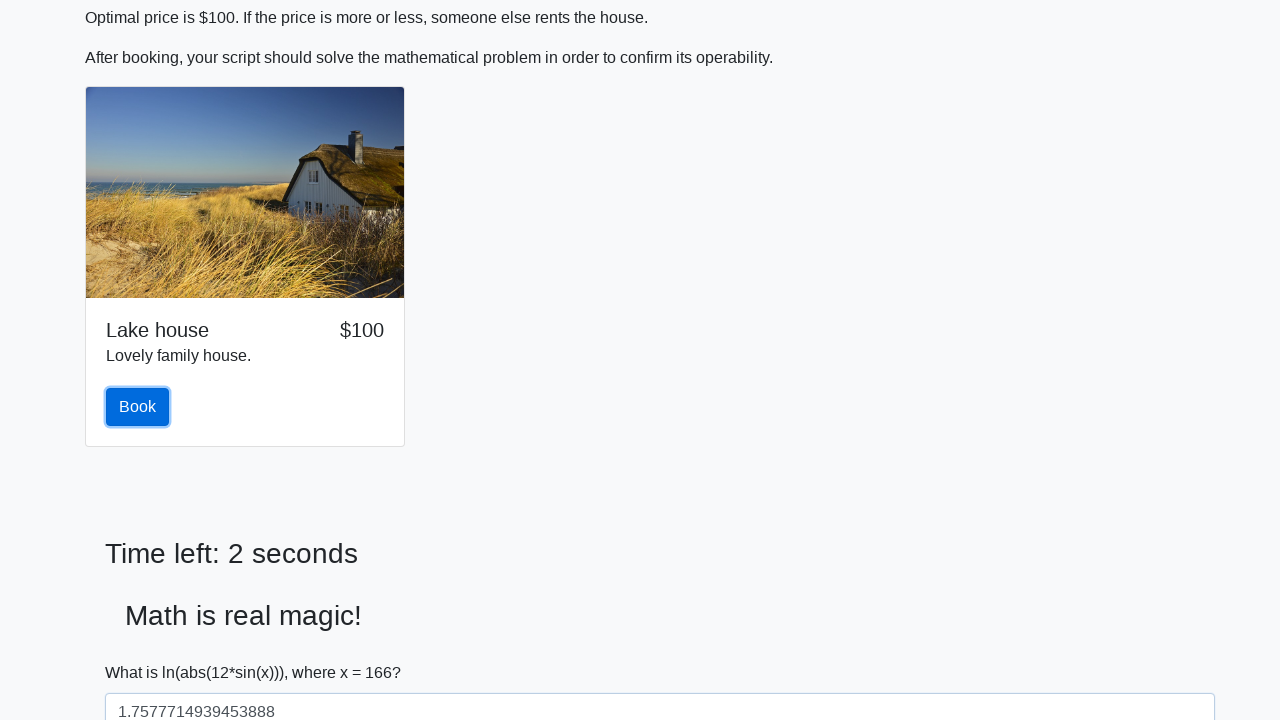

Clicked the solve button to submit answer at (143, 651) on #solve
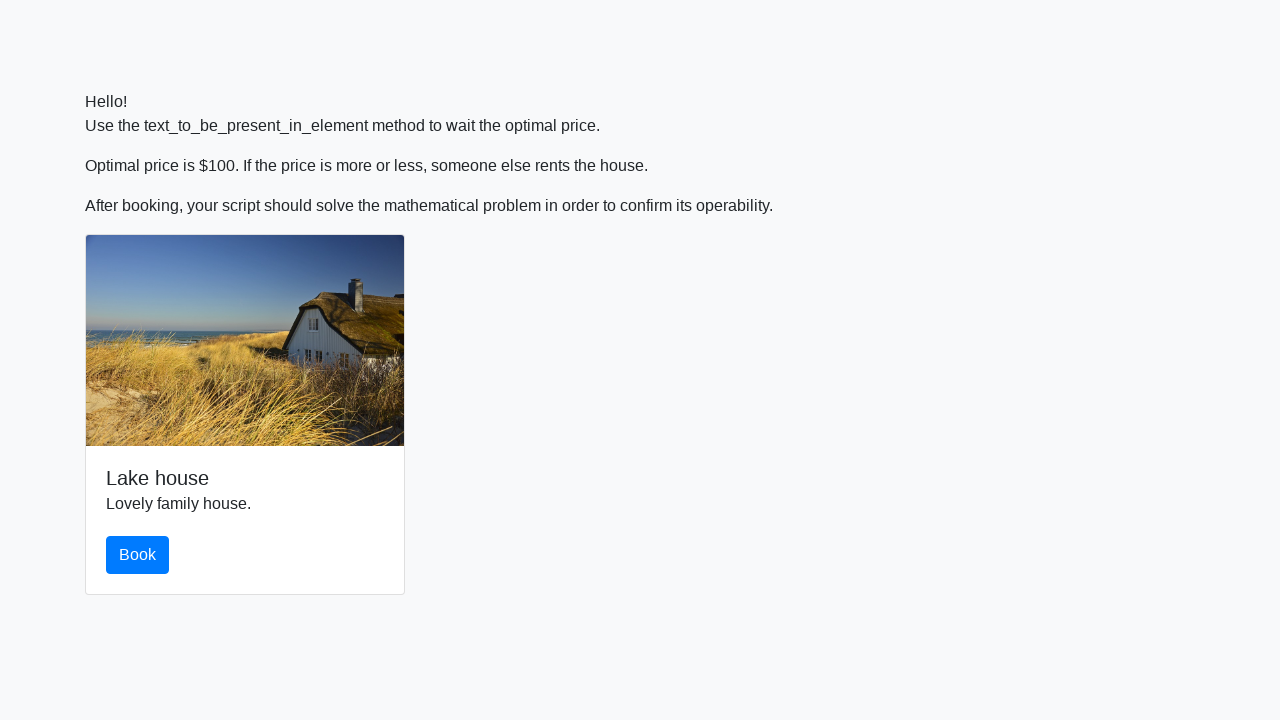

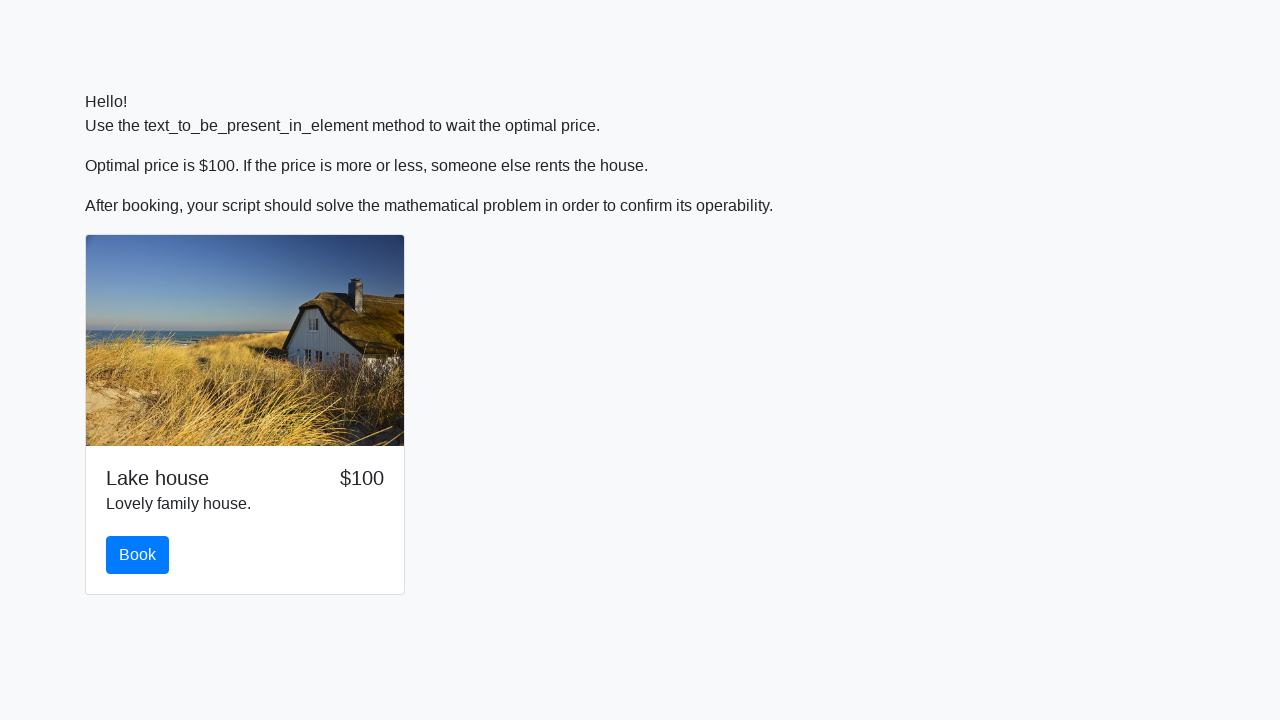